Tests checkbox functionality by finding all checkboxes on a practice page and clicking each one to select them.

Starting URL: http://qaclickacademy.com/practice.php

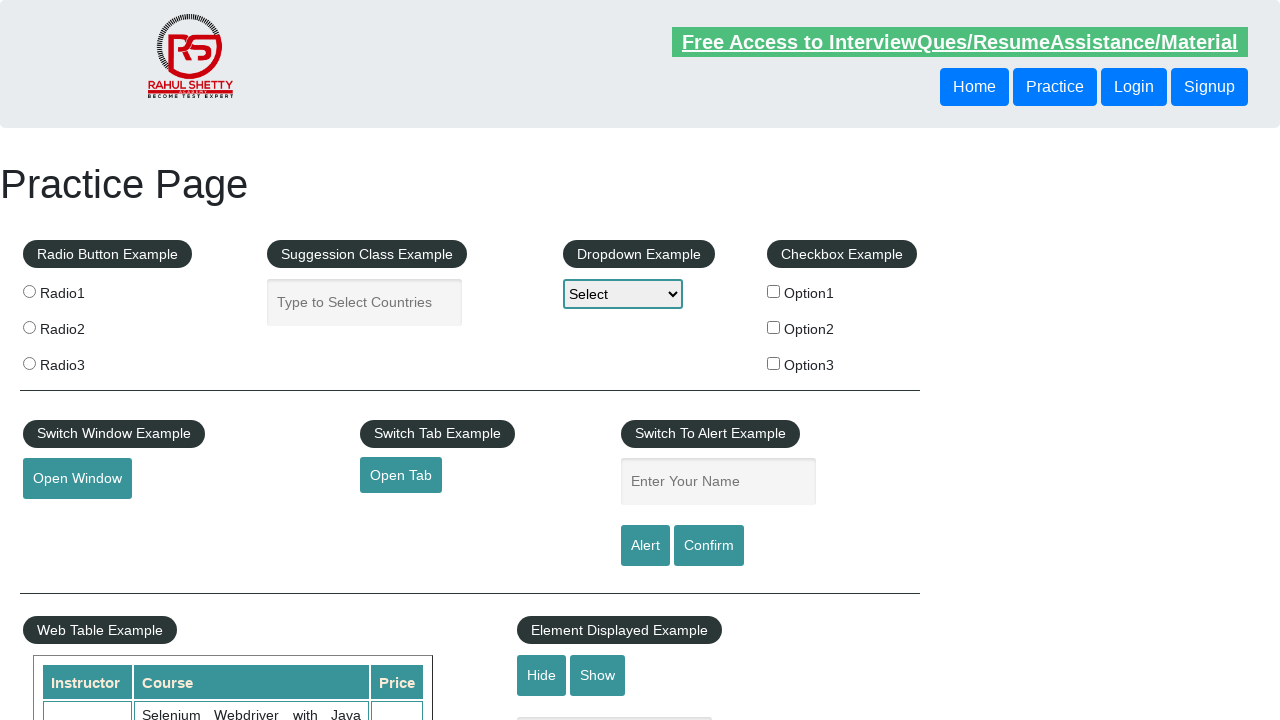

Waited for checkboxes to be present on the page
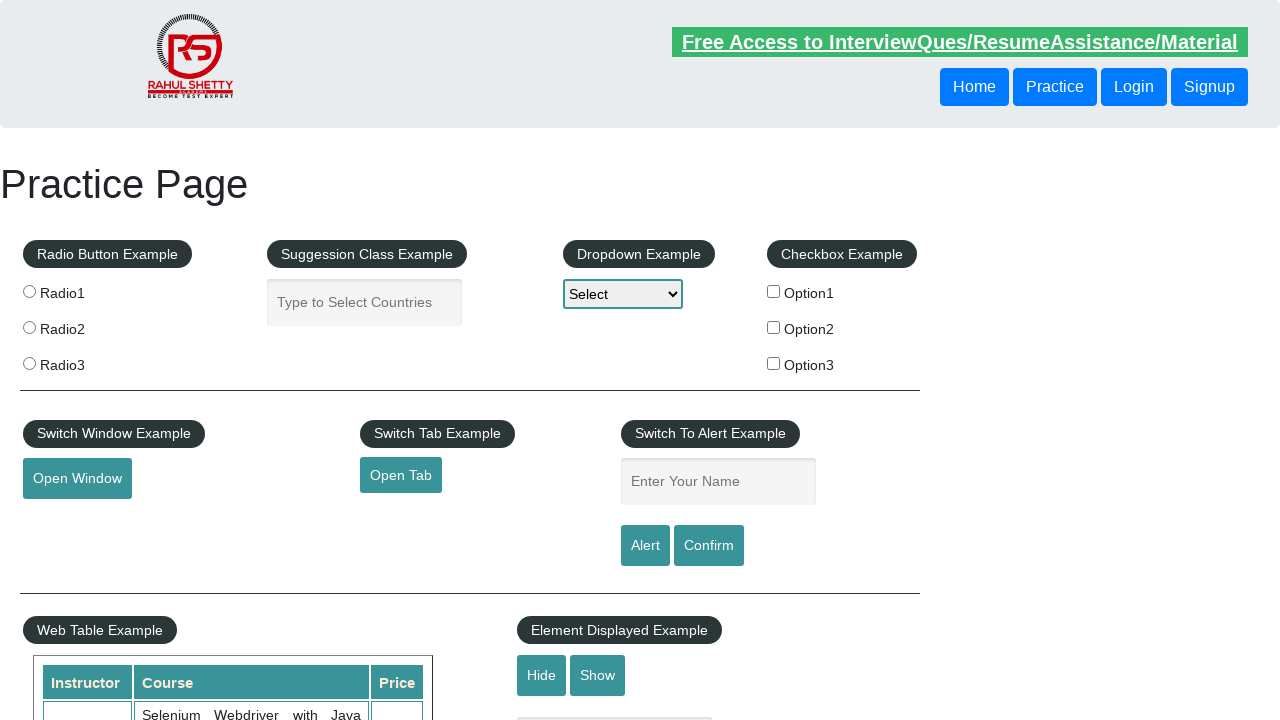

Located all checkbox elements on the practice page
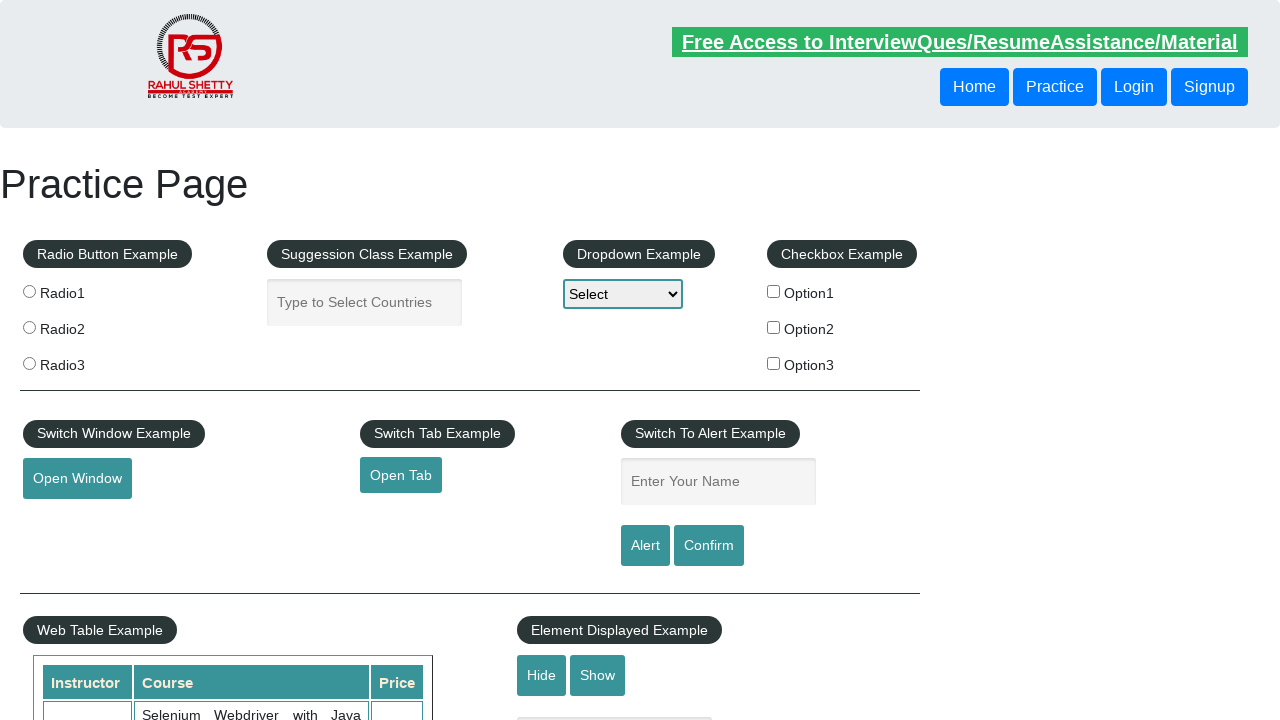

Found 3 checkboxes on the page
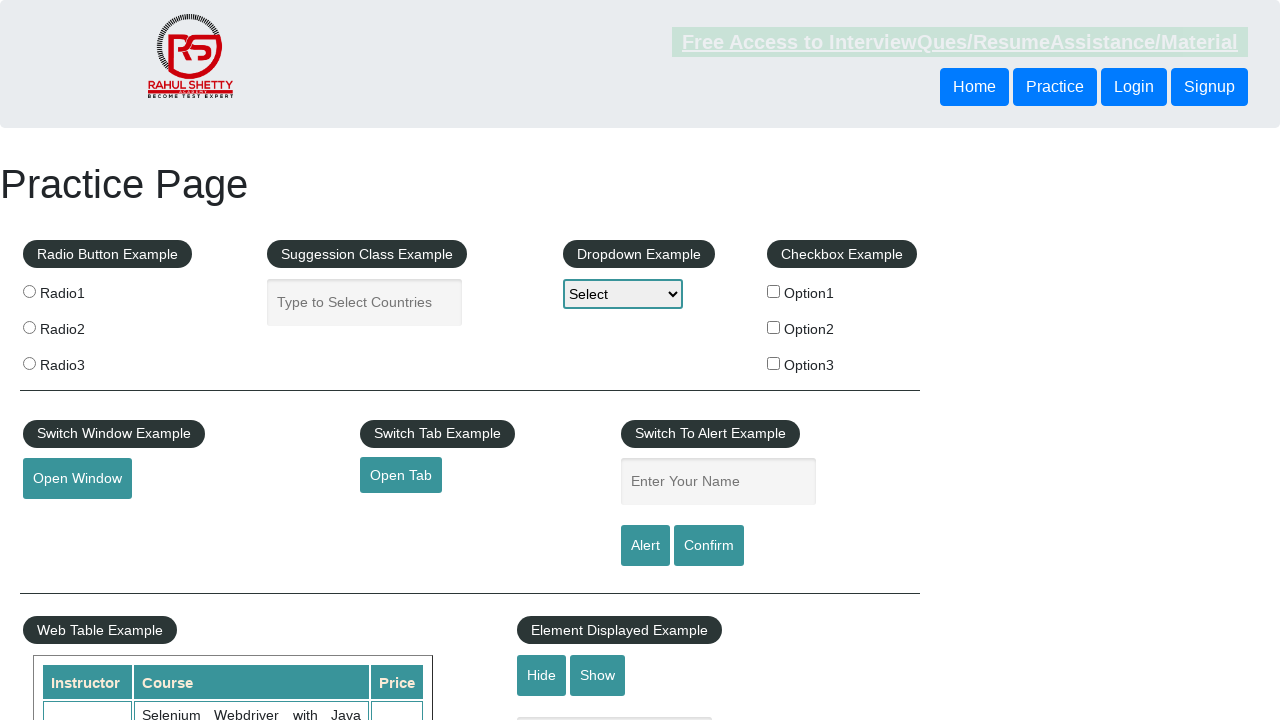

Clicked checkbox 1 of 3 to select it at (774, 291) on input[type='checkbox'] >> nth=0
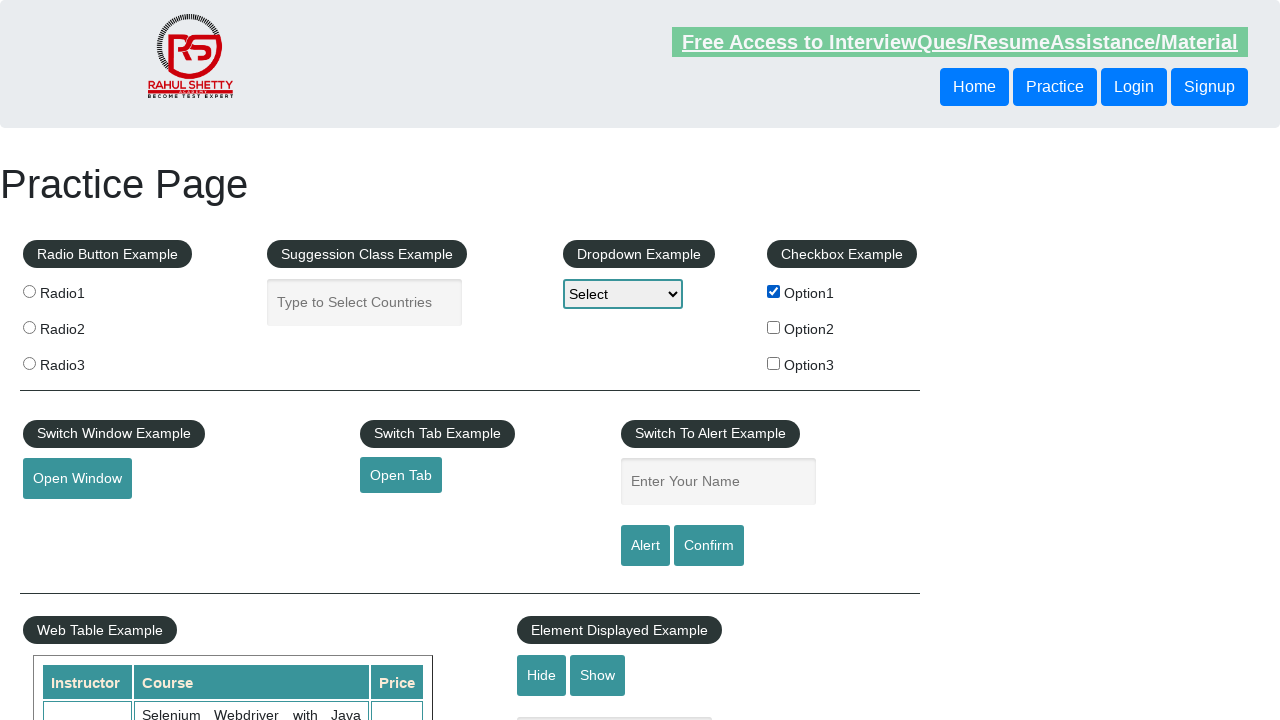

Clicked checkbox 2 of 3 to select it at (774, 327) on input[type='checkbox'] >> nth=1
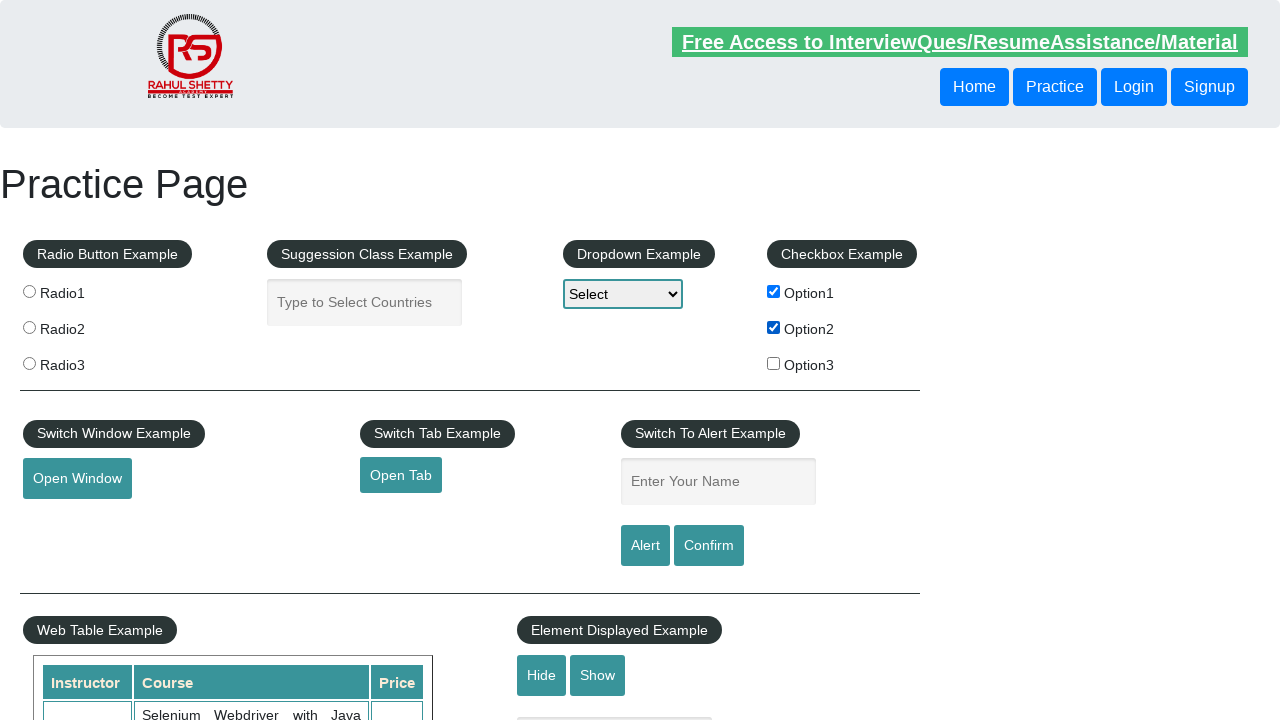

Clicked checkbox 3 of 3 to select it at (774, 363) on input[type='checkbox'] >> nth=2
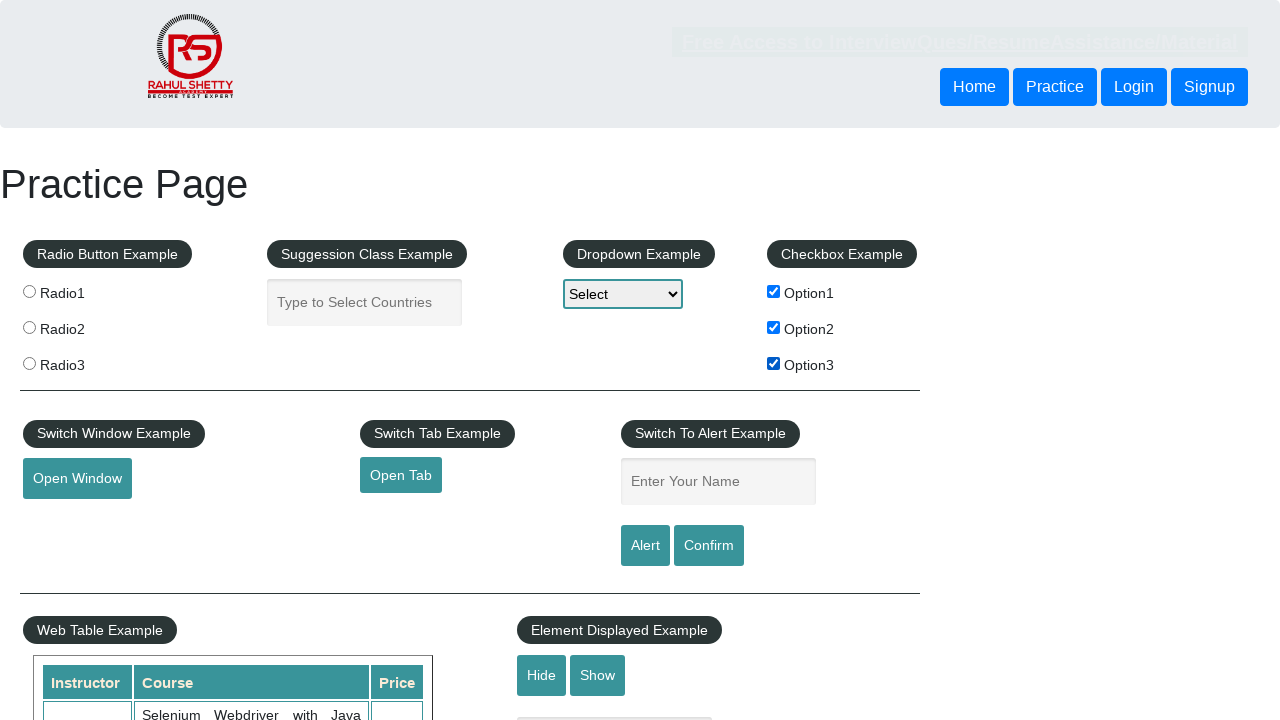

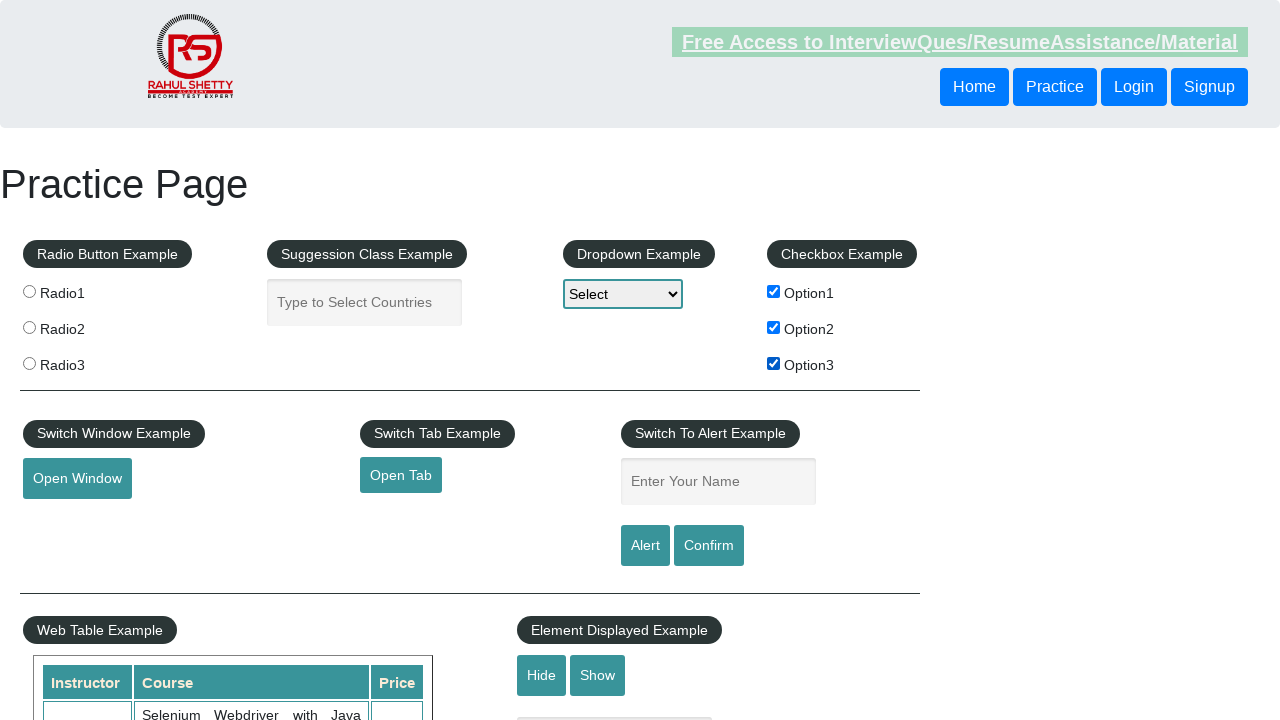